Searches for a product by typing in the search bar and verifies the product image is displayed

Starting URL: https://rahulshettyacademy.com/seleniumPractise/#/

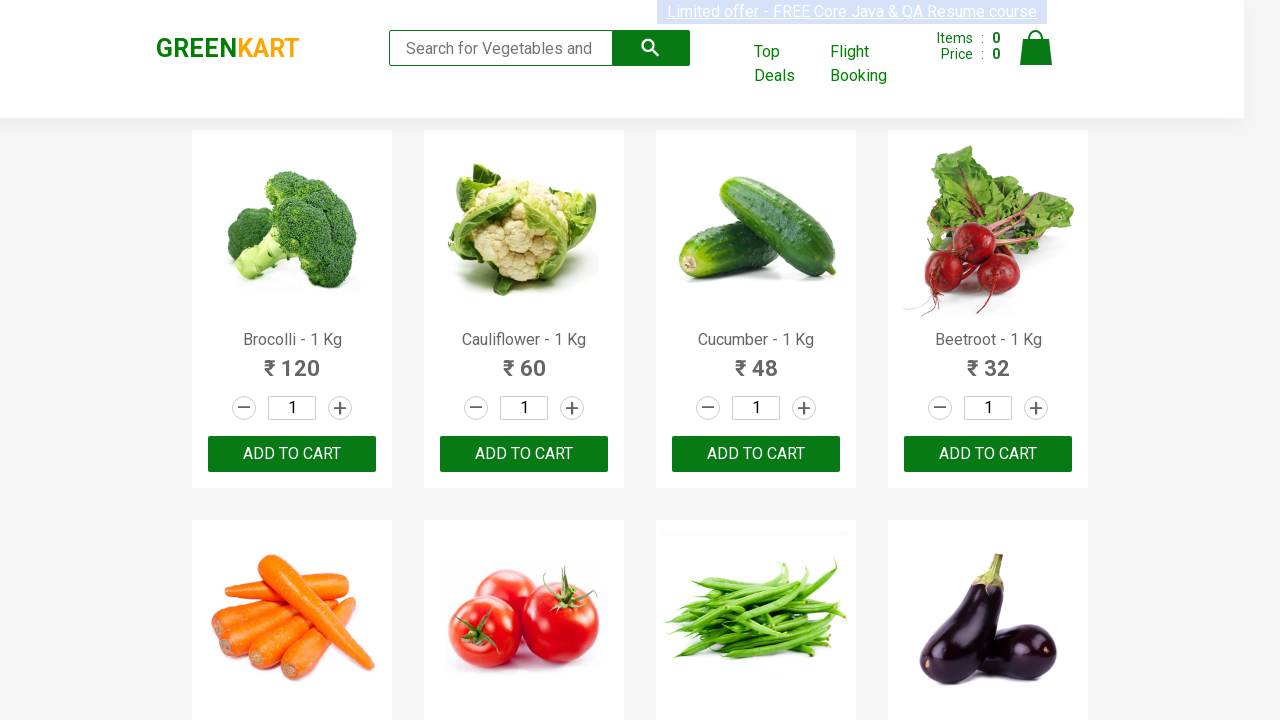

Waited for search bar to load
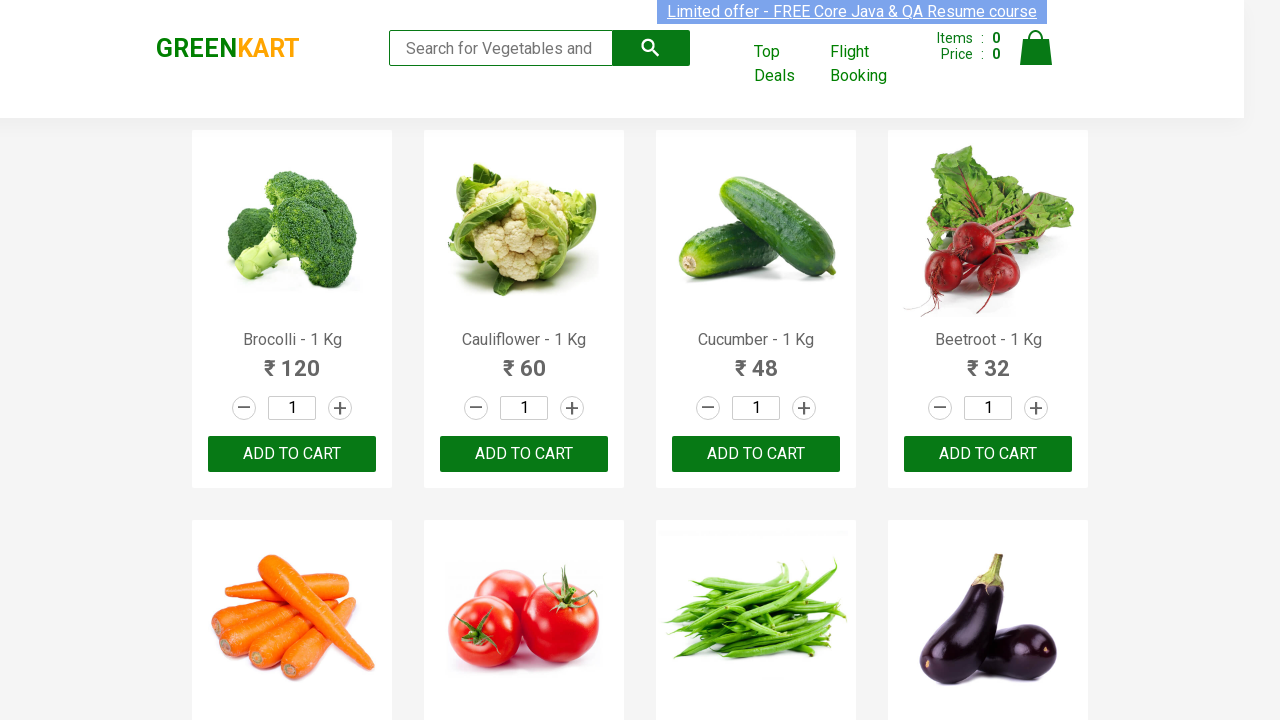

Typed 'carrot' in search bar on input.search-keyword
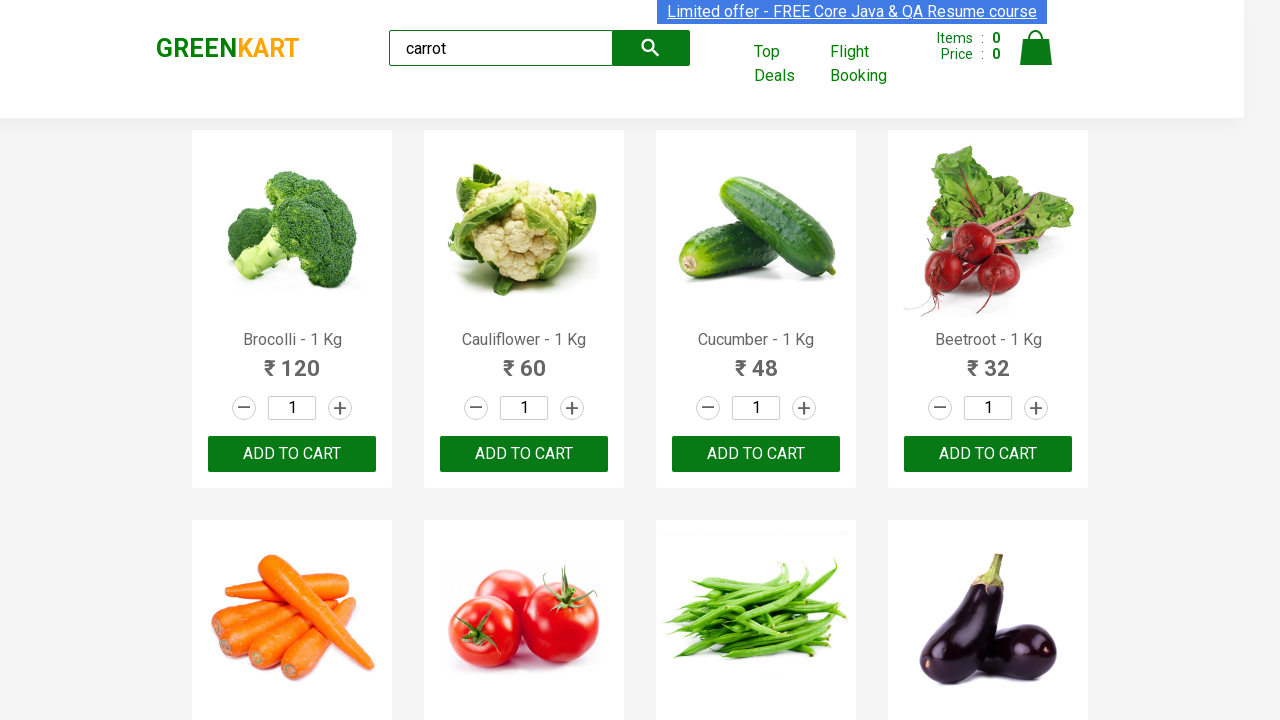

Search results filtered and product image displayed
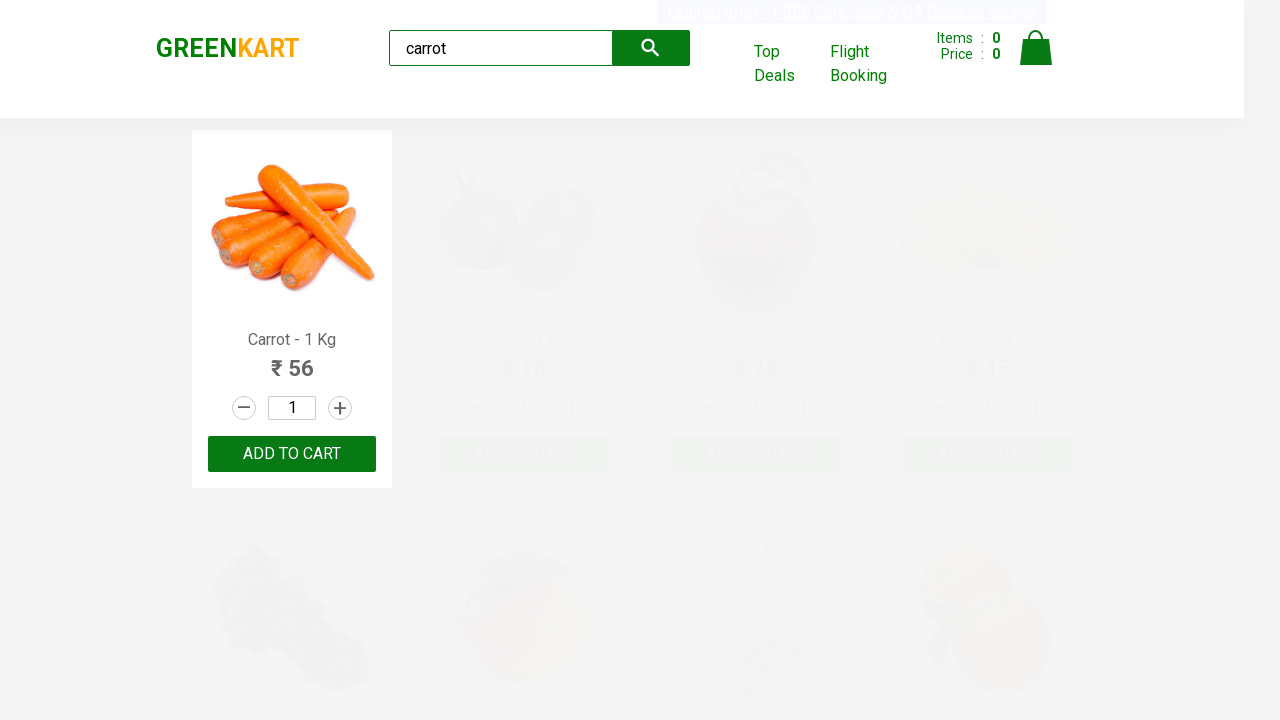

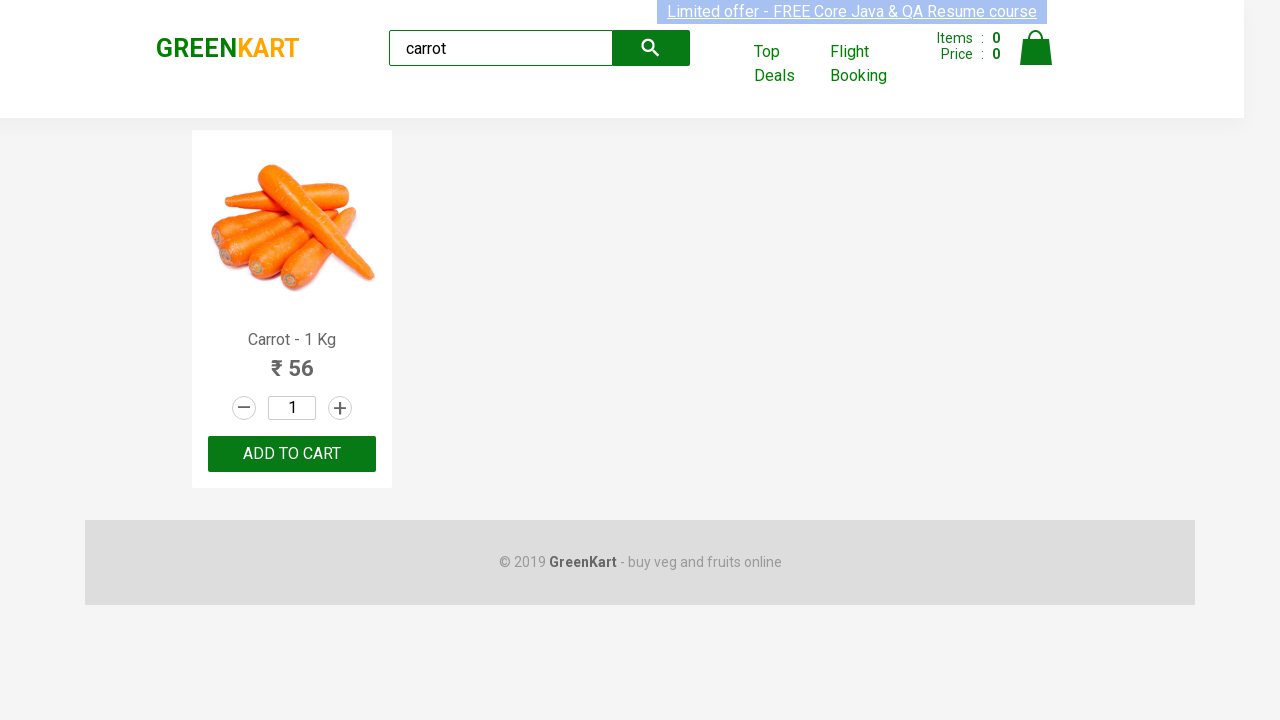